Tests right-click (context click) functionality on a link element on the jQuery UI website

Starting URL: https://jqueryui.com/

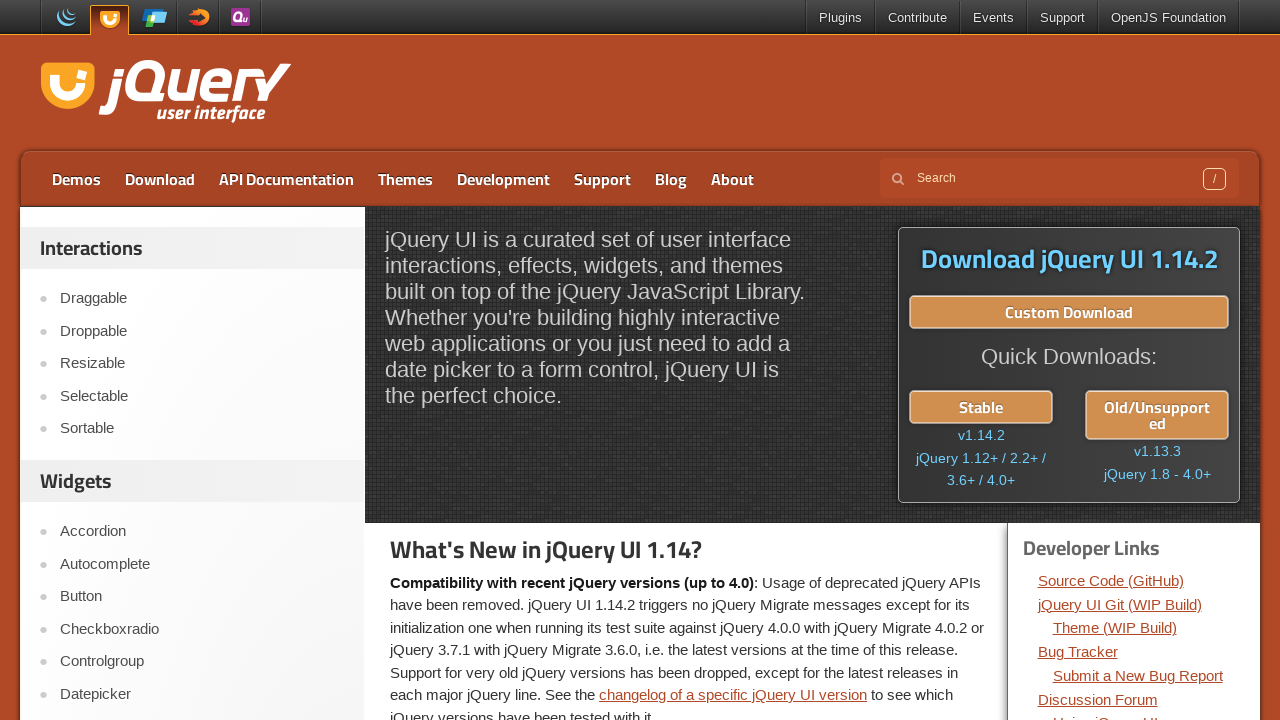

Waited for Droppable link to be visible
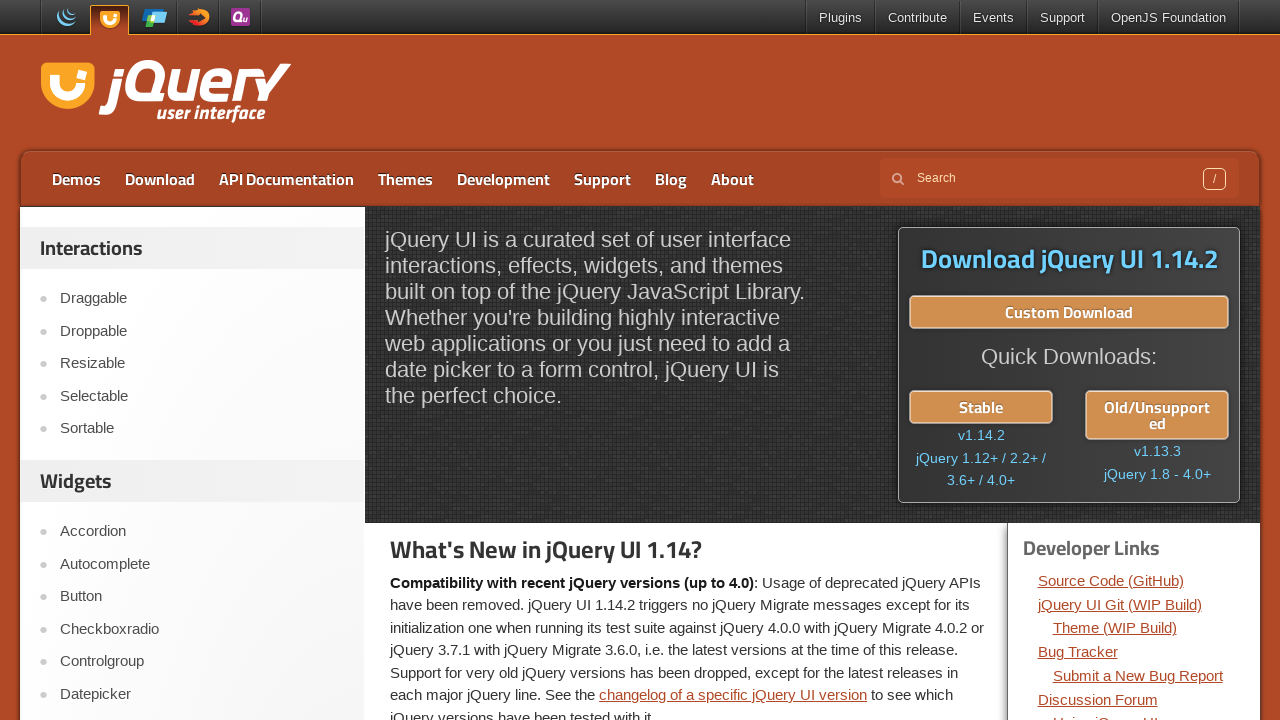

Right-clicked on Droppable link to open context menu at (202, 331) on //a[contains(text(),'Droppable')]
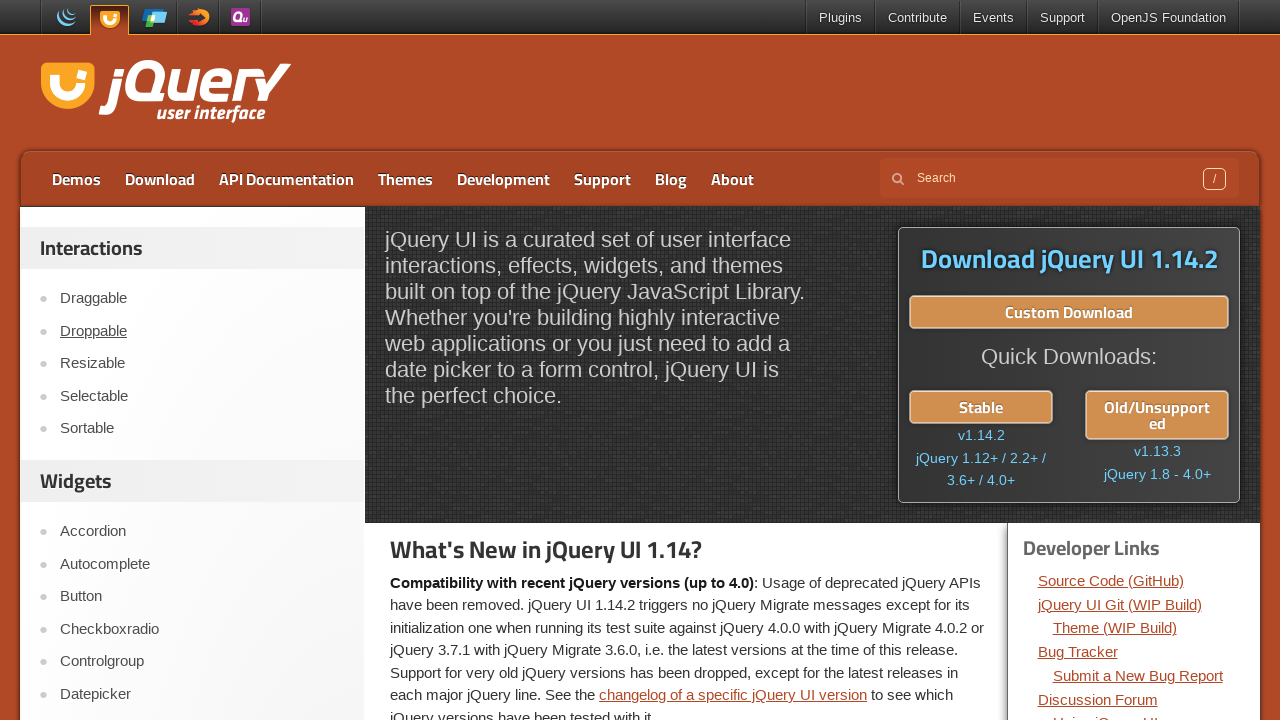

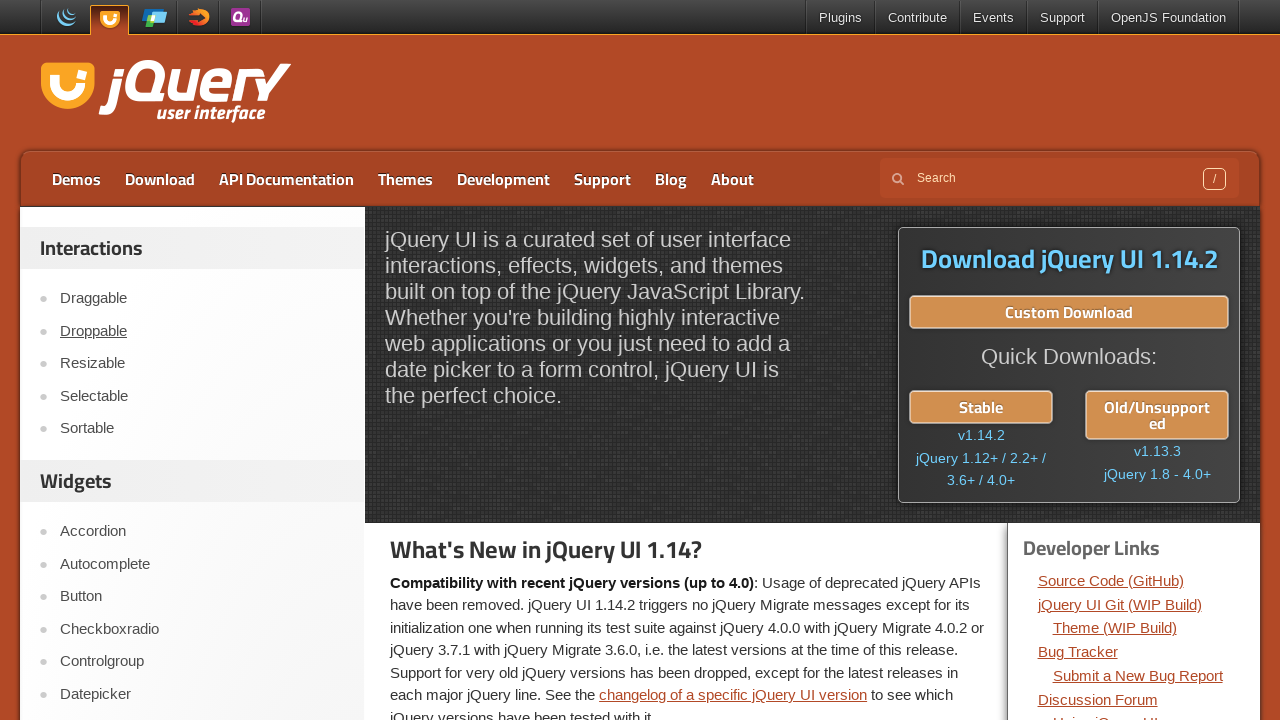